Tests the FAQ accordion by clicking on the question "Хочу сразу несколько самокатов! Так можно?" and verifying the answer text is displayed correctly.

Starting URL: https://qa-scooter.praktikum-services.ru/

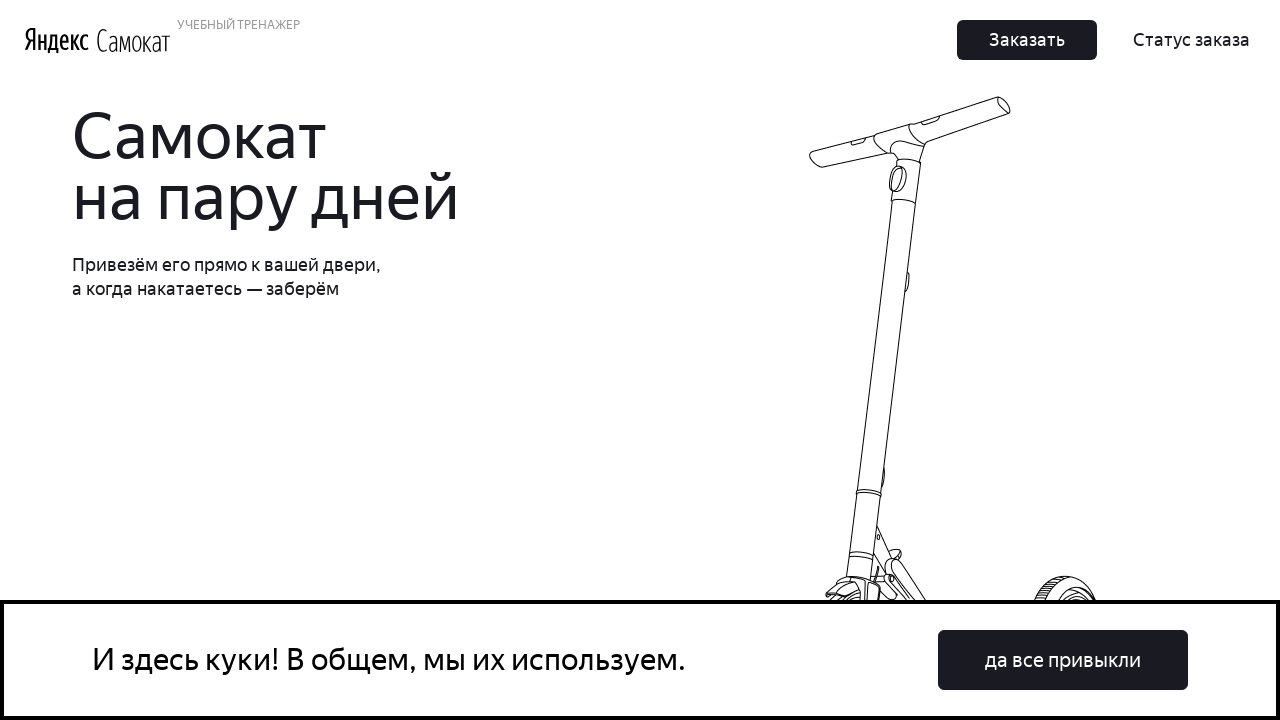

Scrolled to accordion section
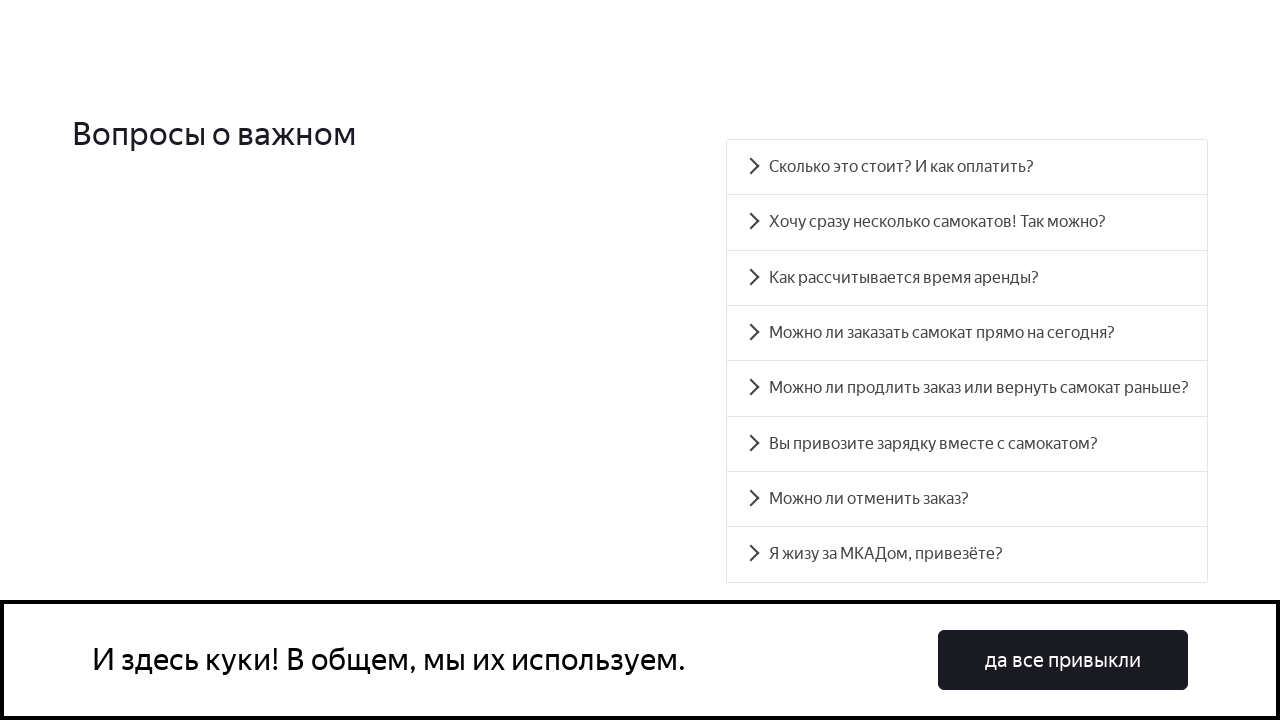

Clicked on FAQ question 'Хочу сразу несколько самокатов! Так можно?' at (967, 222) on //div[text() = 'Хочу сразу несколько самокатов! Так можно?']
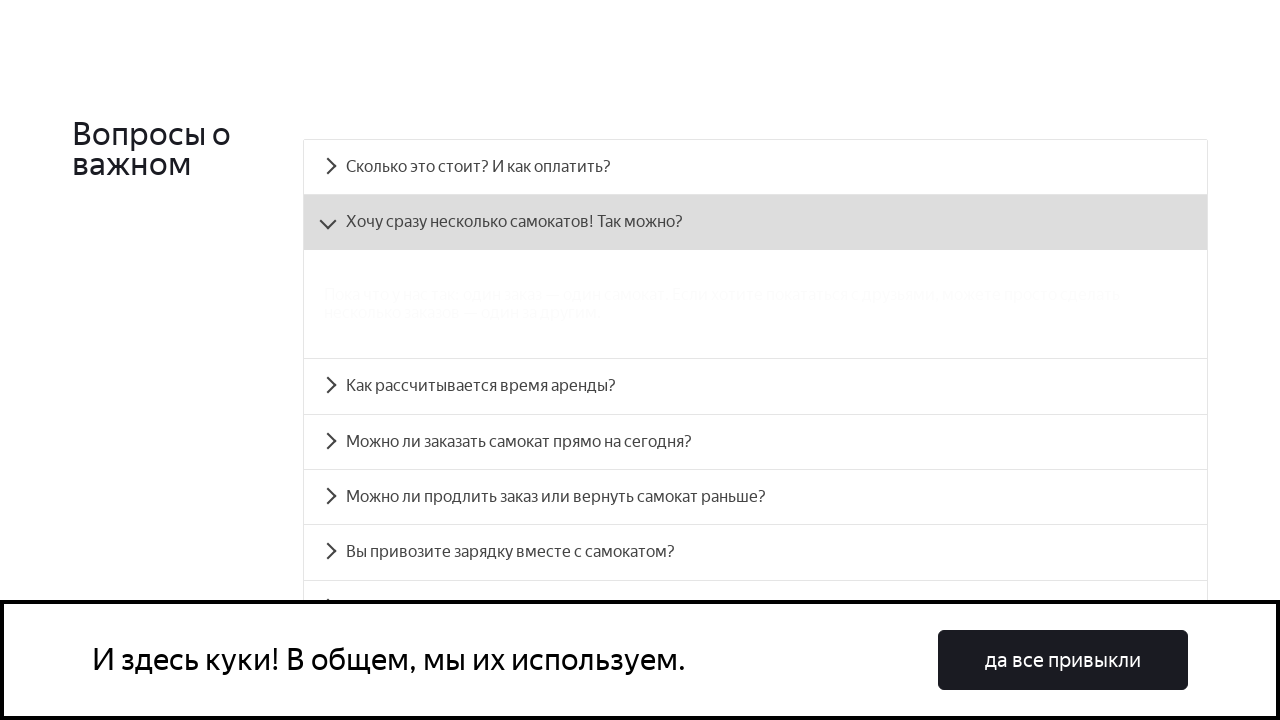

Answer text is now visible
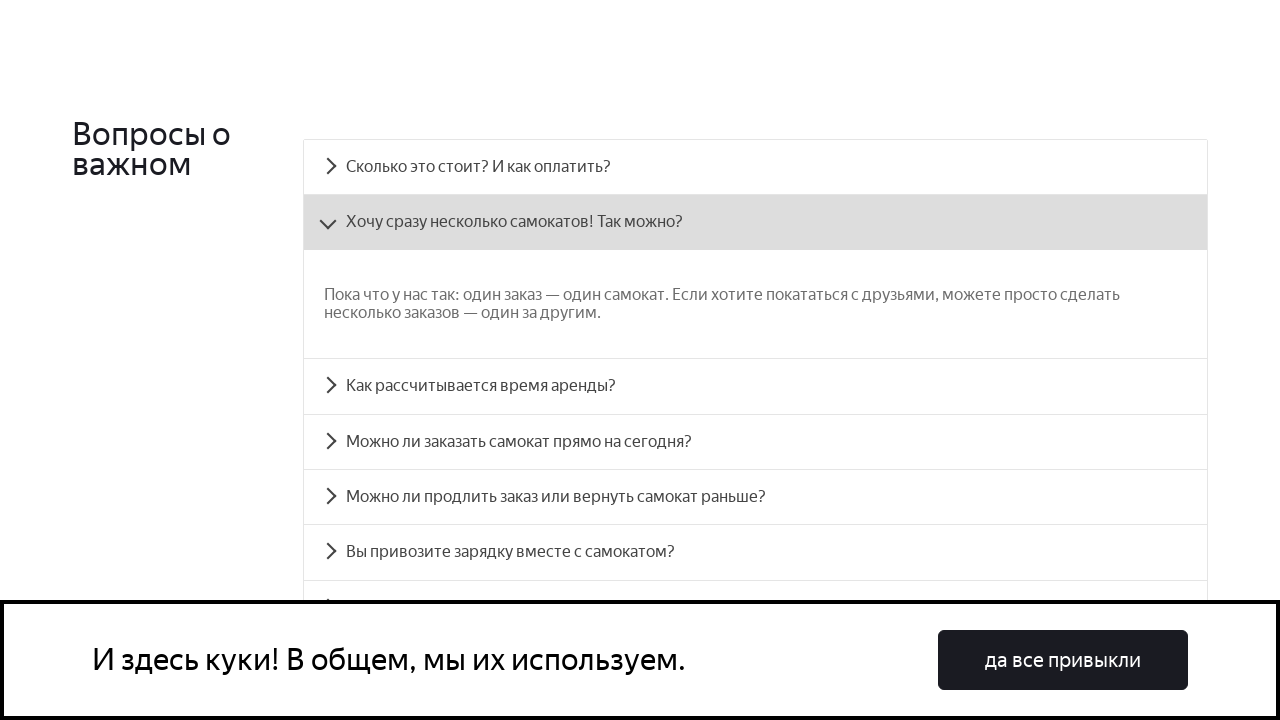

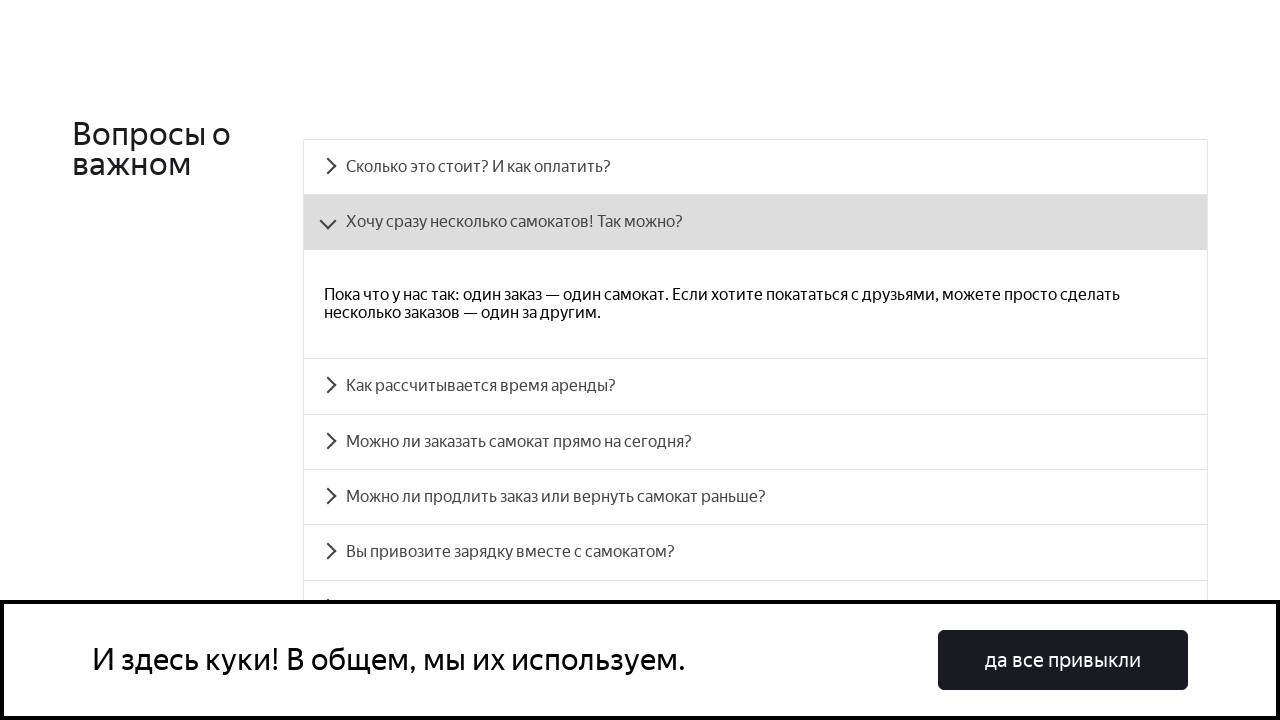